Tests checkbox functionality on W3Schools demo page by switching to an iframe, checking a checkbox, verifying it's checked, then unchecking it and verifying it's unchecked.

Starting URL: https://www.w3schools.com/html/tryit.asp?filename=tryhtml_Checkbox

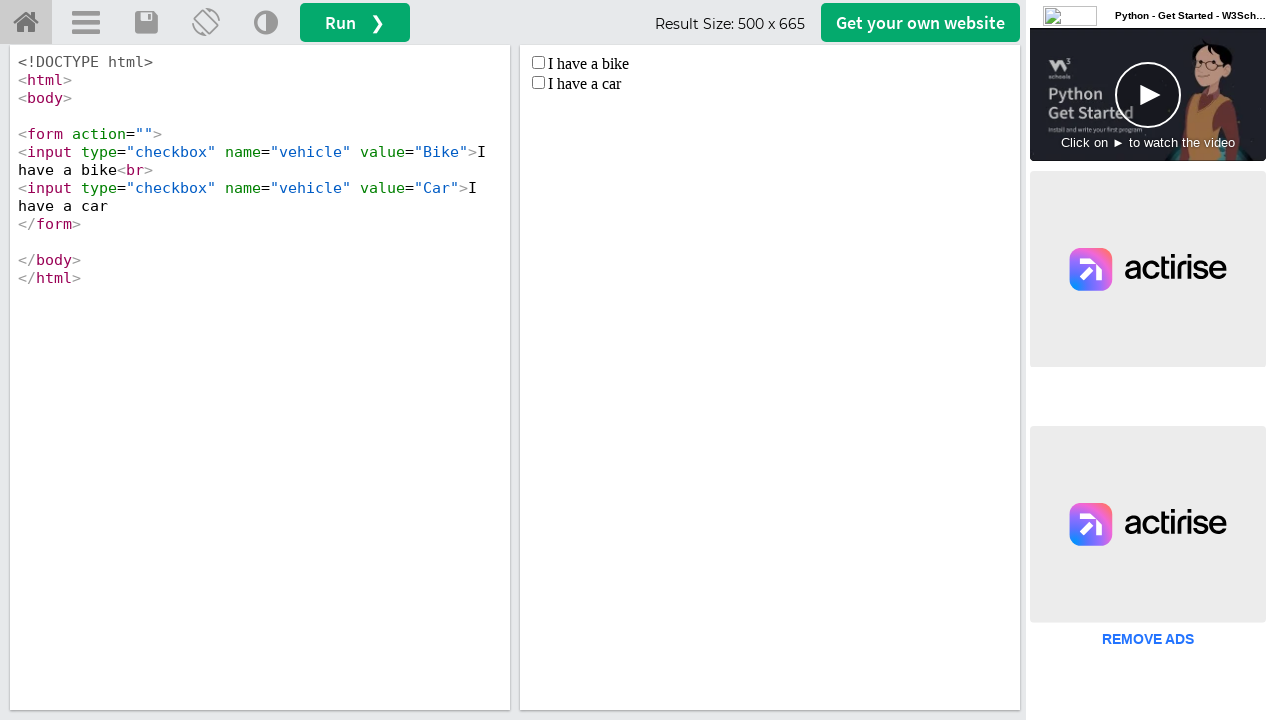

Located iframe with ID 'iframeResult'
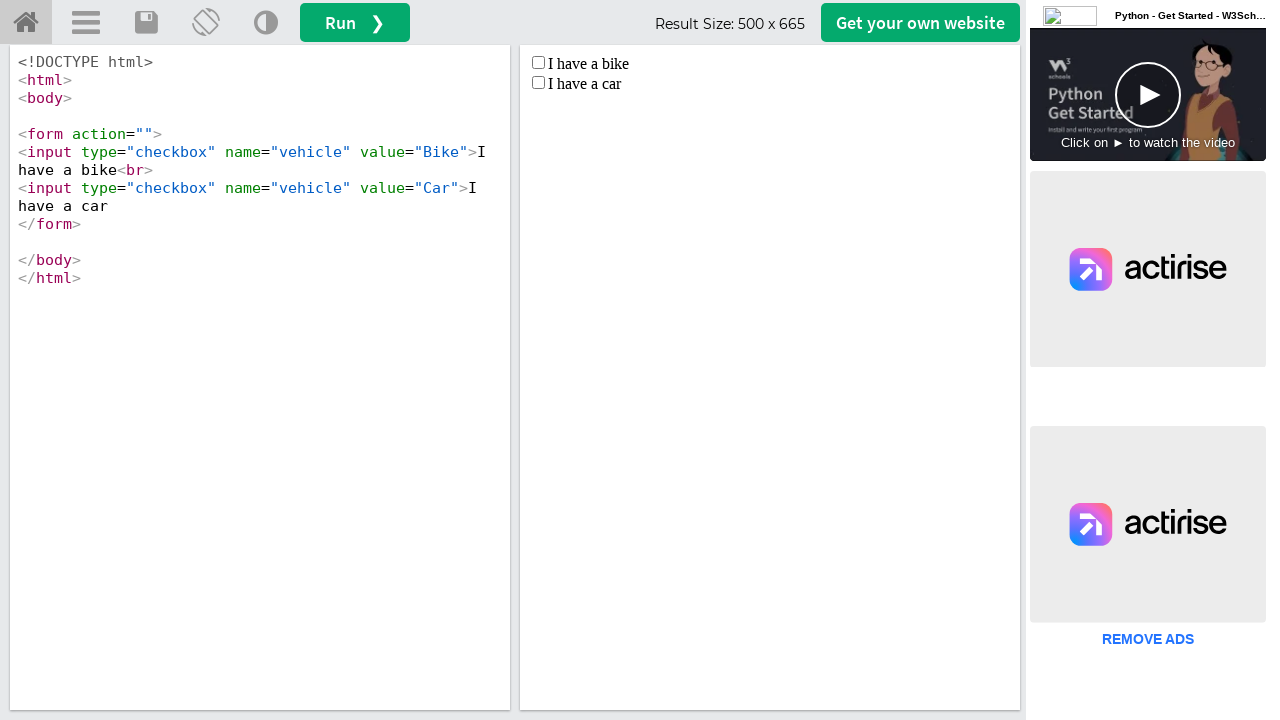

Located checkbox element in iframe
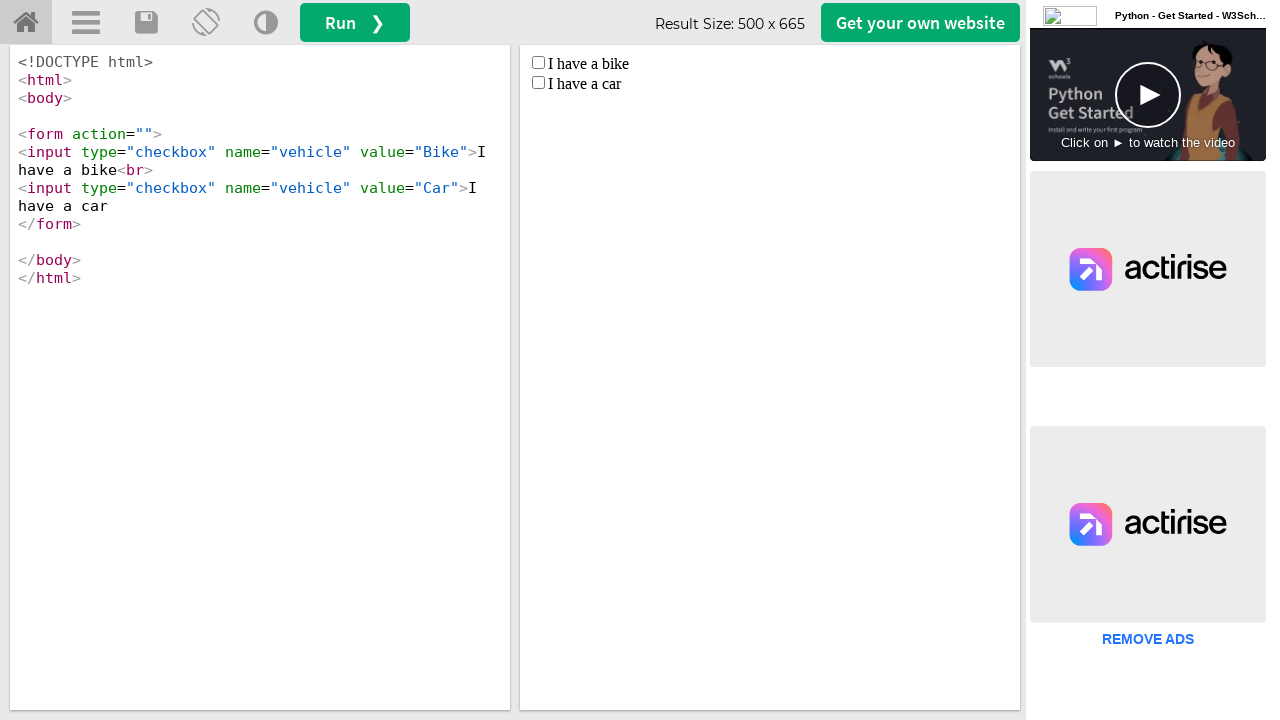

Checked the checkbox at (538, 82) on #iframeResult >> internal:control=enter-frame >> xpath=//html/body/form/input[2]
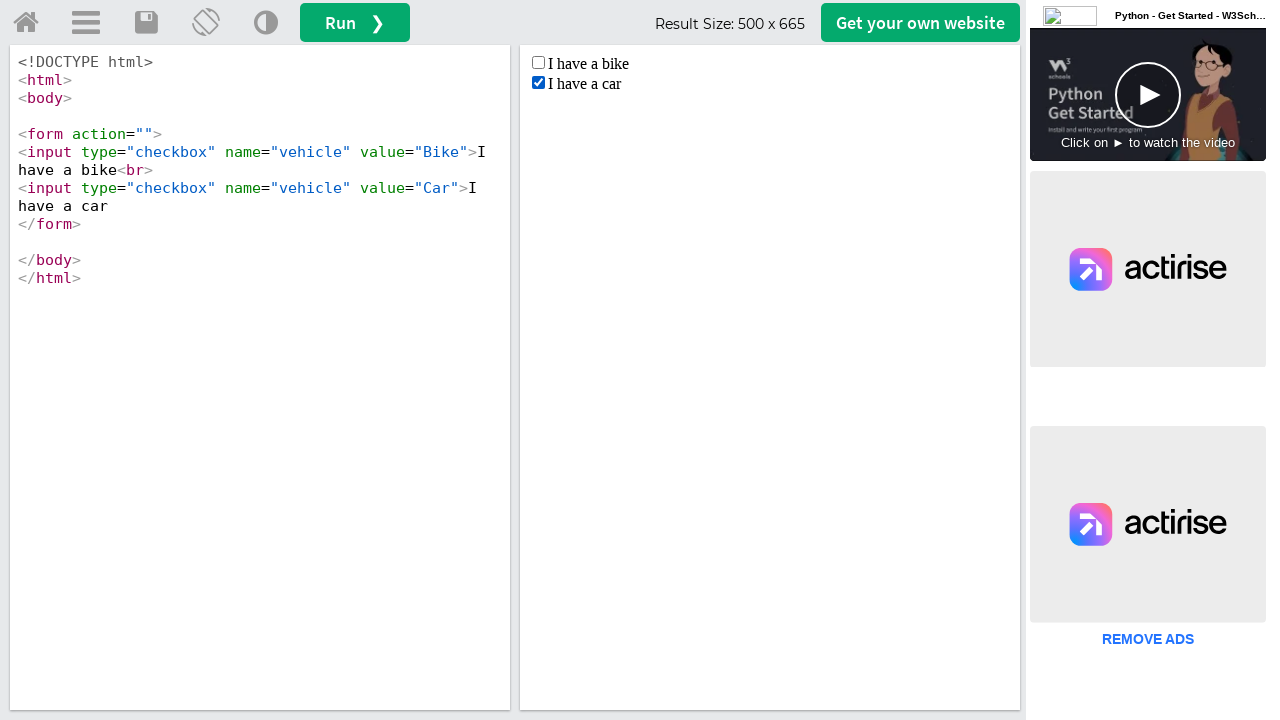

Verified checkbox is checked
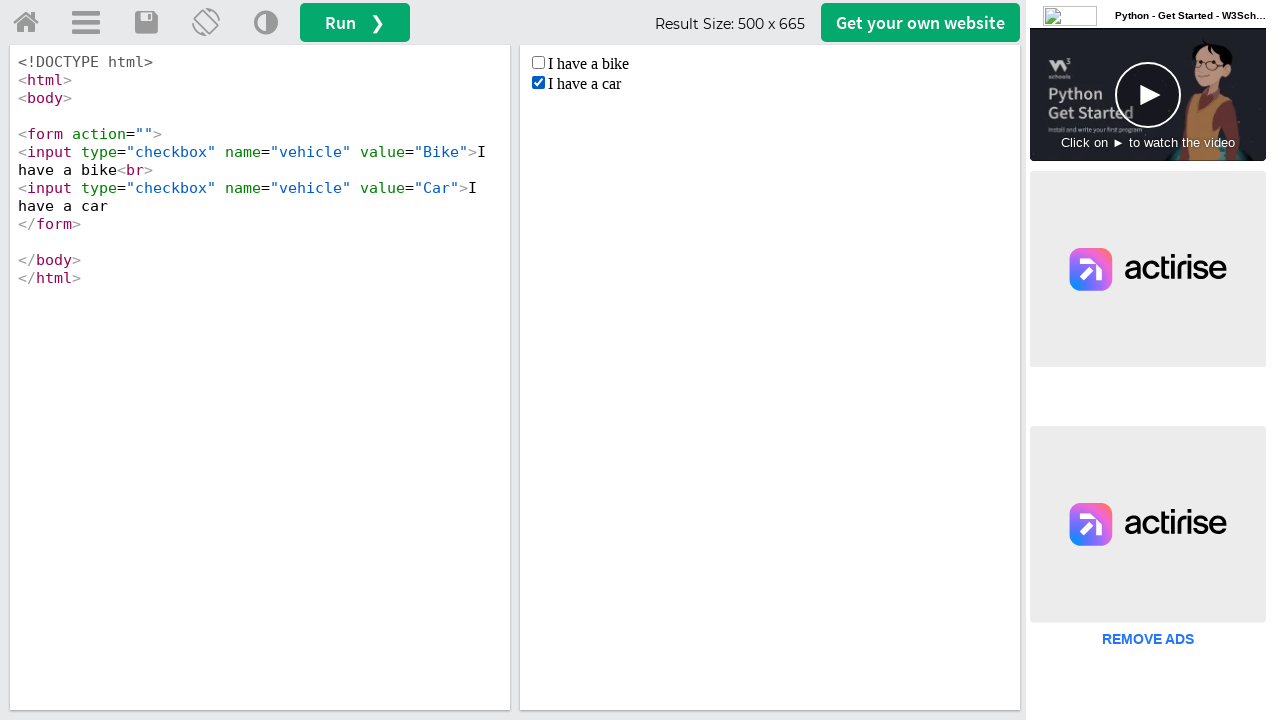

Unchecked the checkbox at (538, 82) on #iframeResult >> internal:control=enter-frame >> xpath=//html/body/form/input[2]
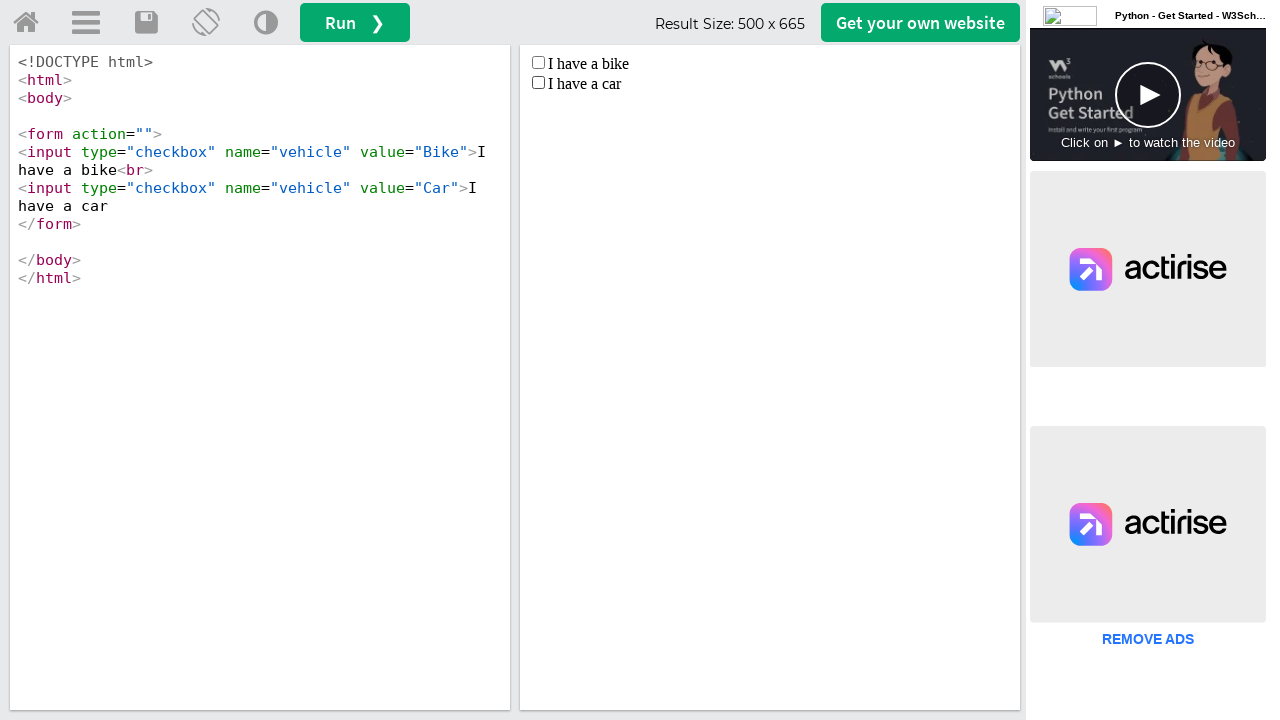

Verified checkbox is unchecked
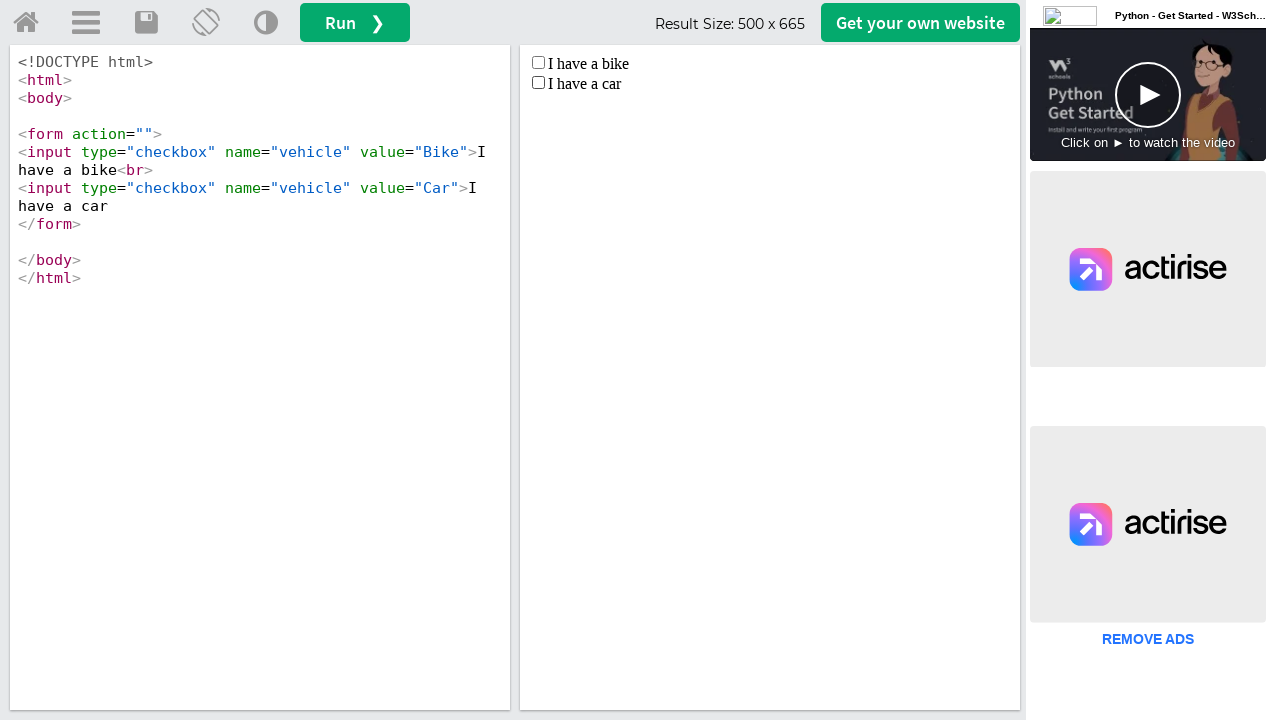

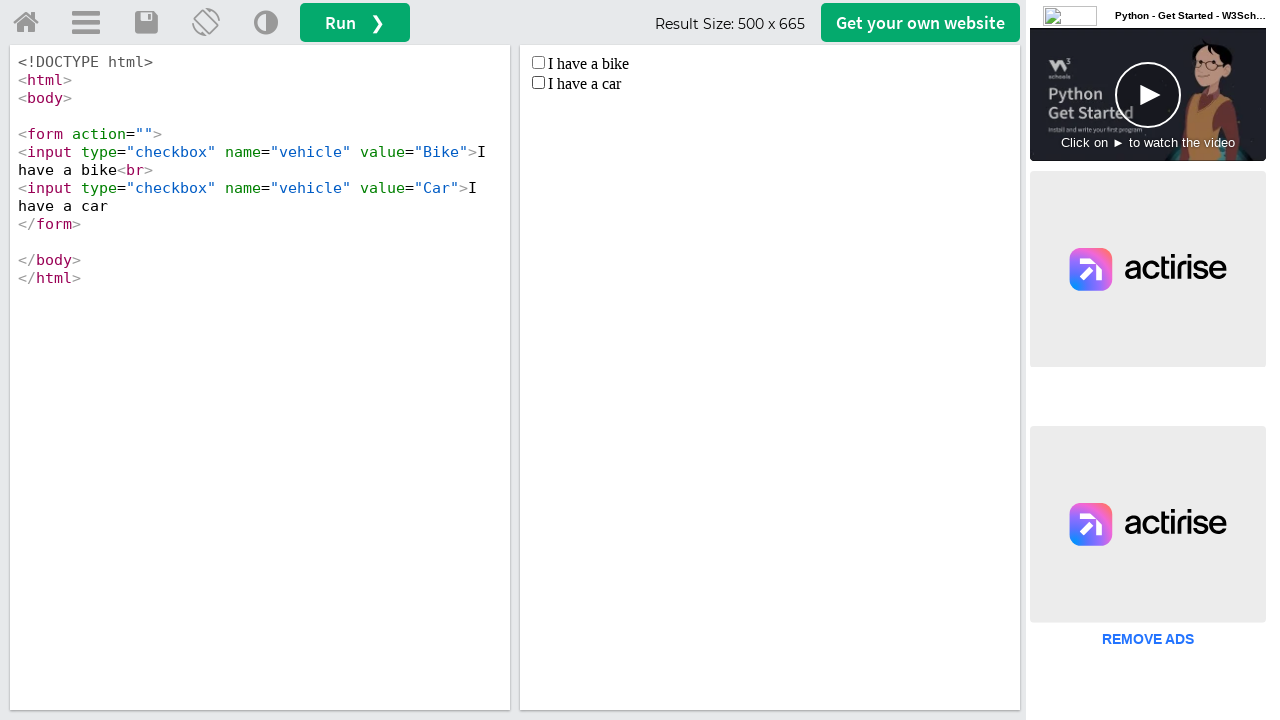